Tests the add/remove elements functionality by clicking the "Add Element" button, verifying a "Delete" button appears, clicking the Delete button, and verifying it disappears.

Starting URL: https://practice.cydeo.com/add_remove_elements/

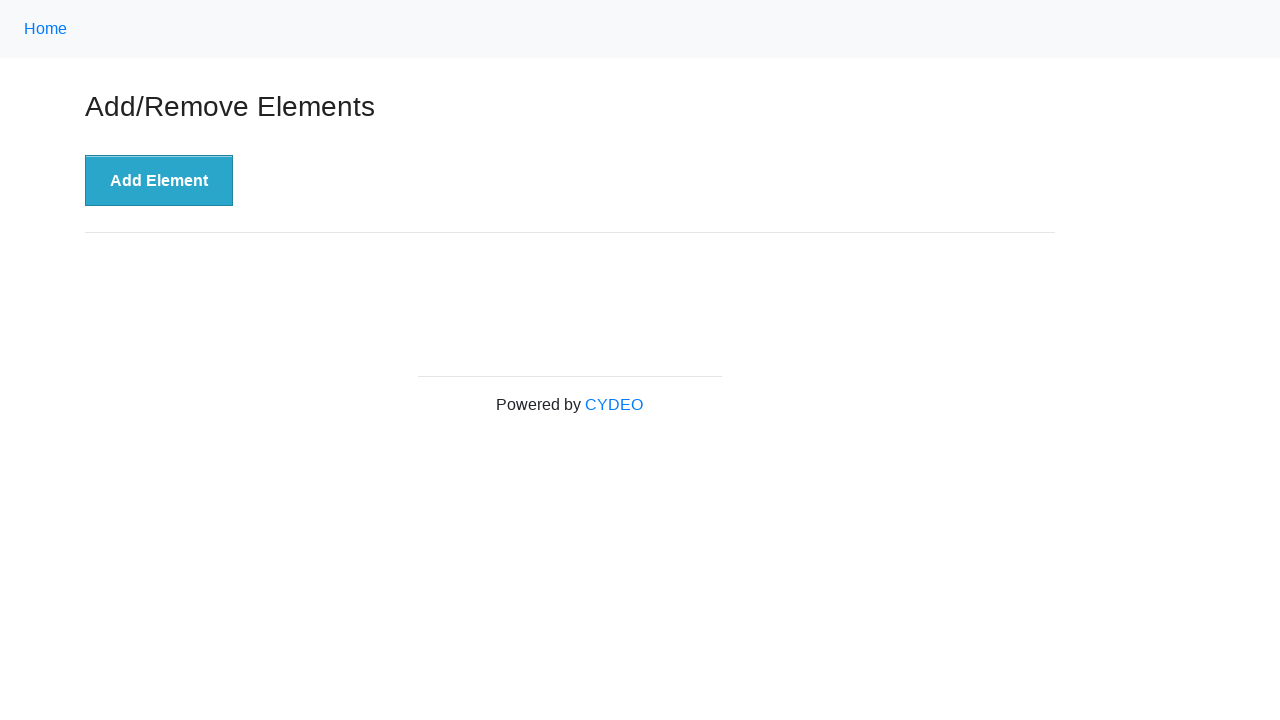

Navigated to add/remove elements practice page
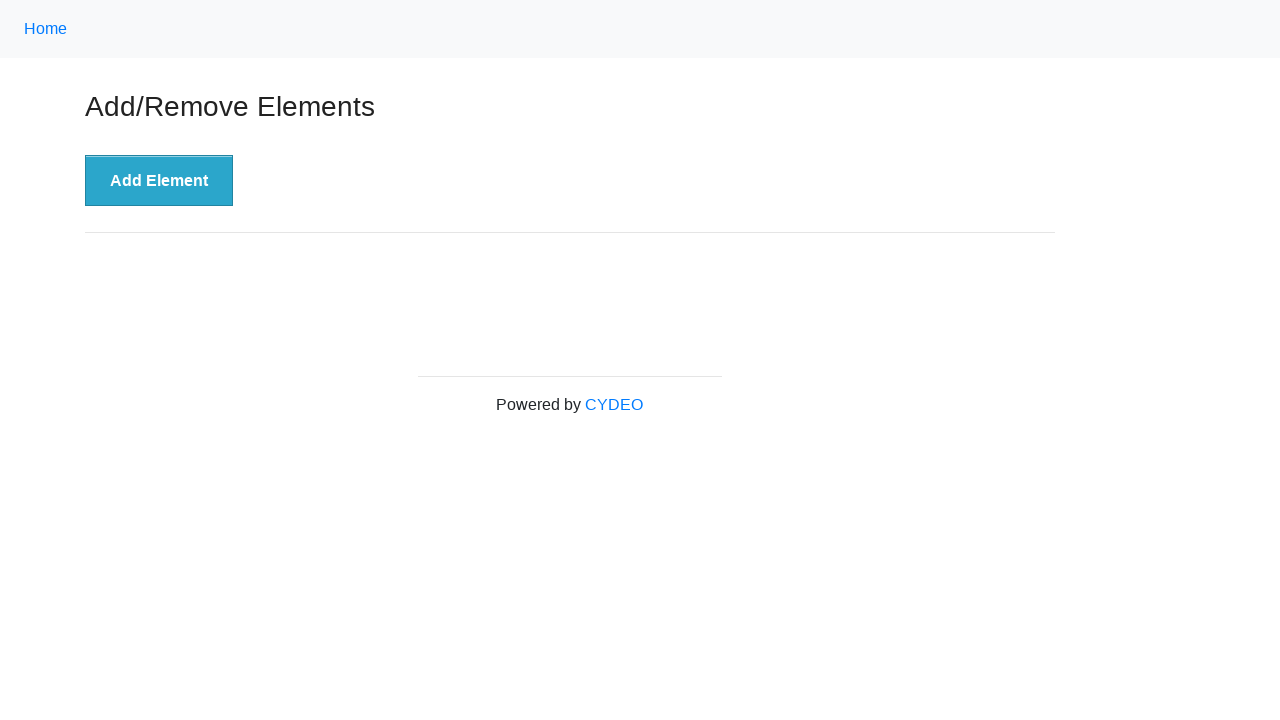

Clicked 'Add Element' button at (159, 181) on xpath=//button[.='Add Element']
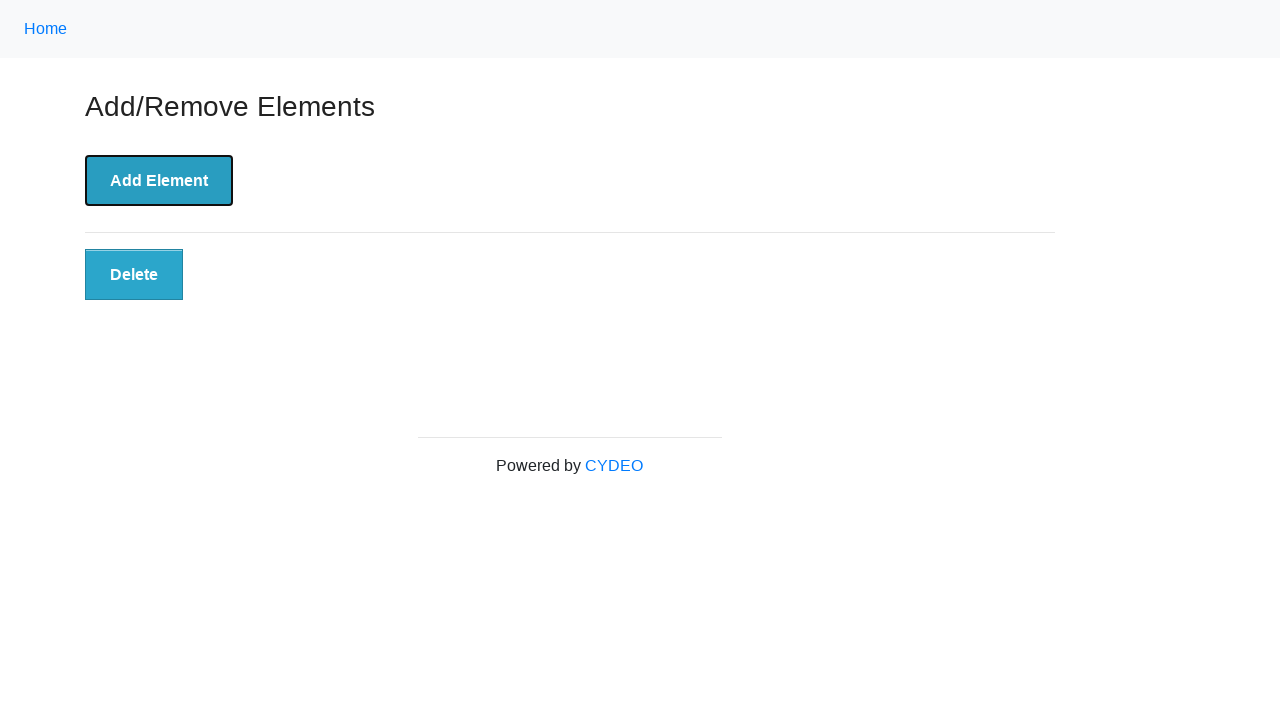

Waited for 'Delete' button to appear
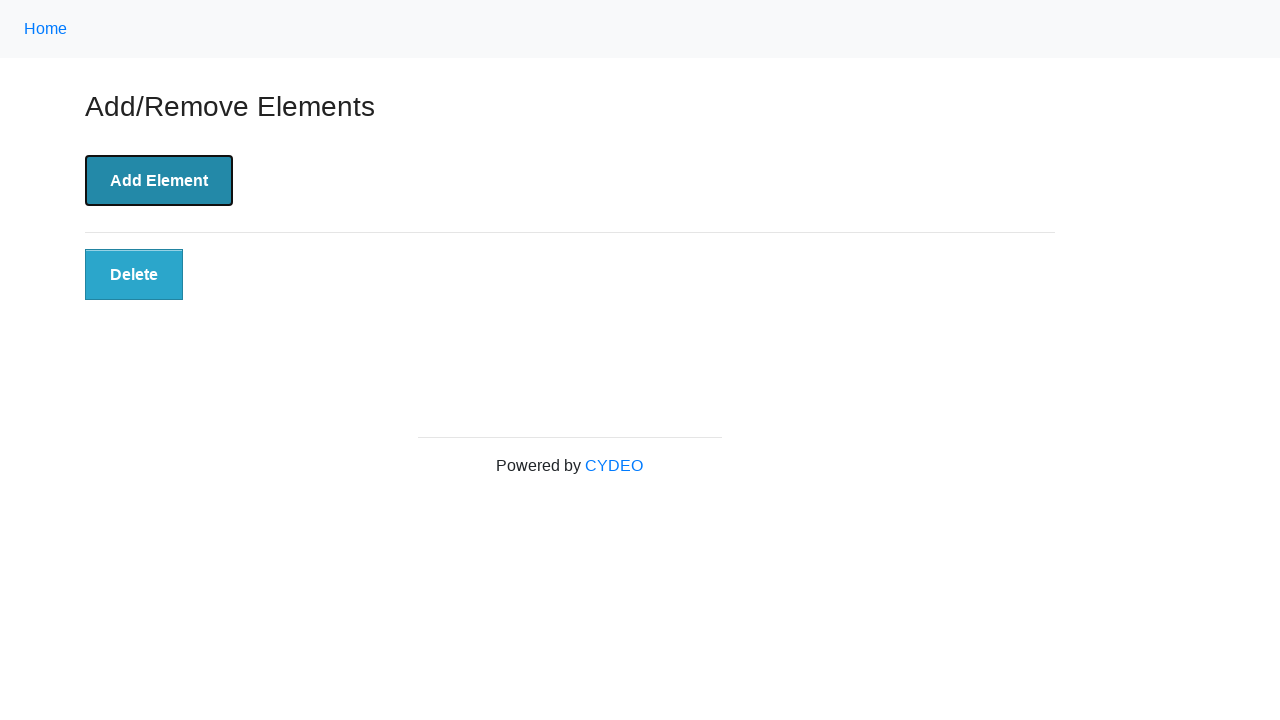

Located the 'Delete' button element
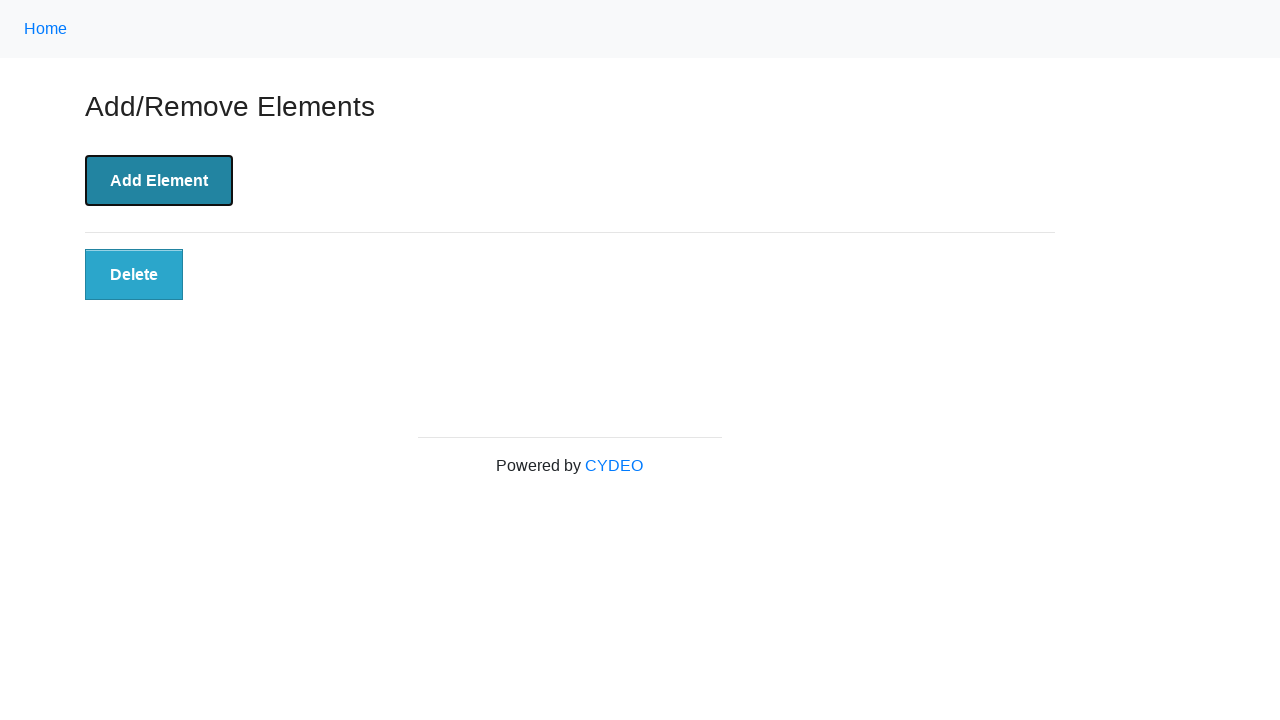

Verified that 'Delete' button is visible
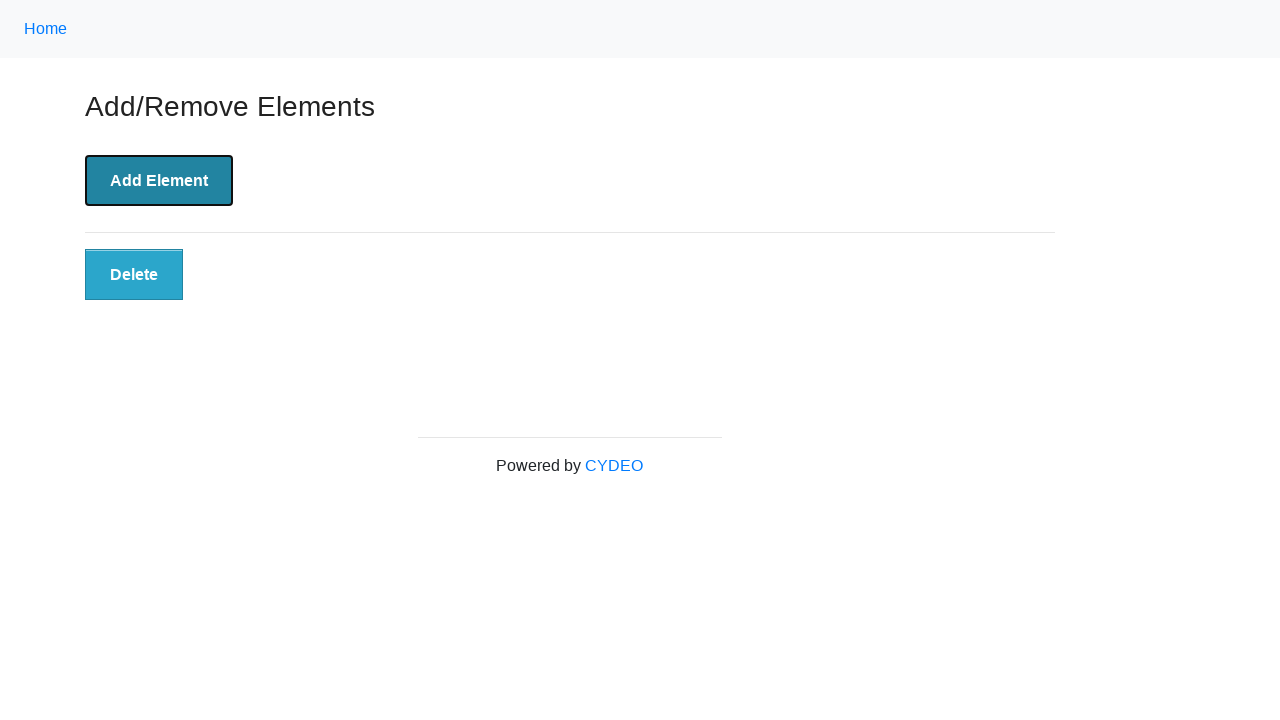

Clicked 'Delete' button to remove element at (134, 275) on xpath=//button[.='Delete']
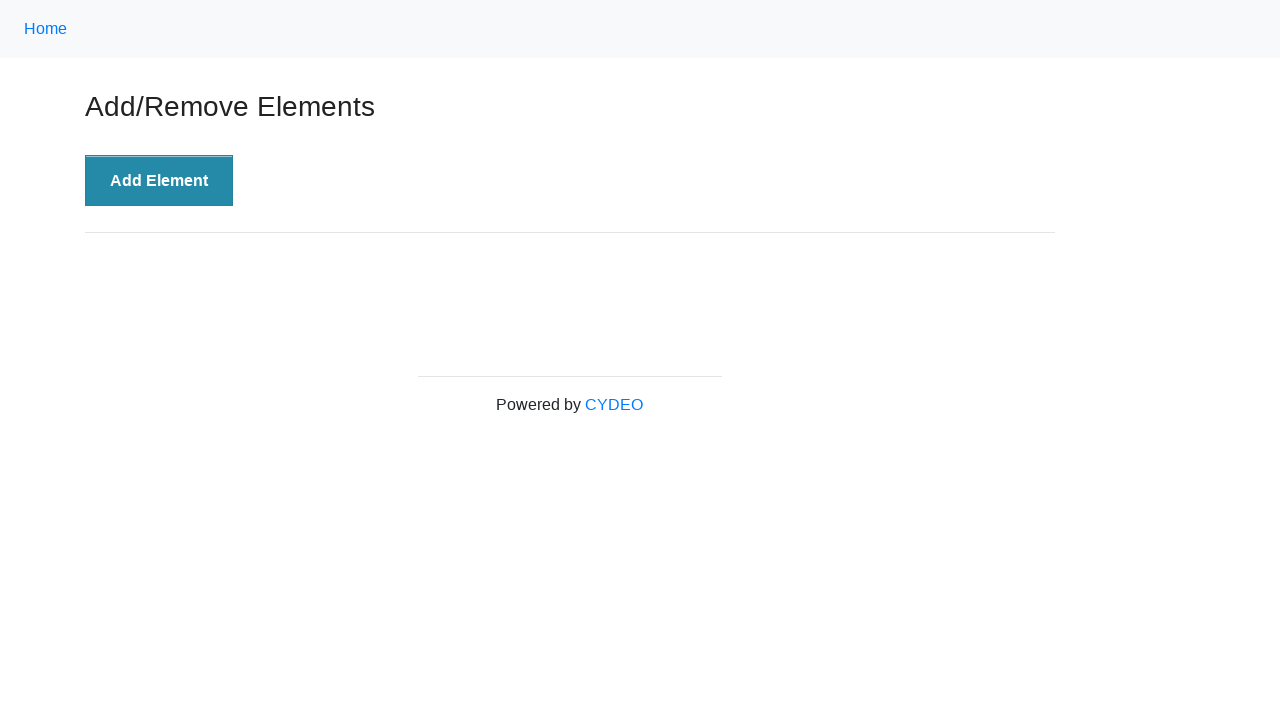

Waited for 'Delete' button to disappear
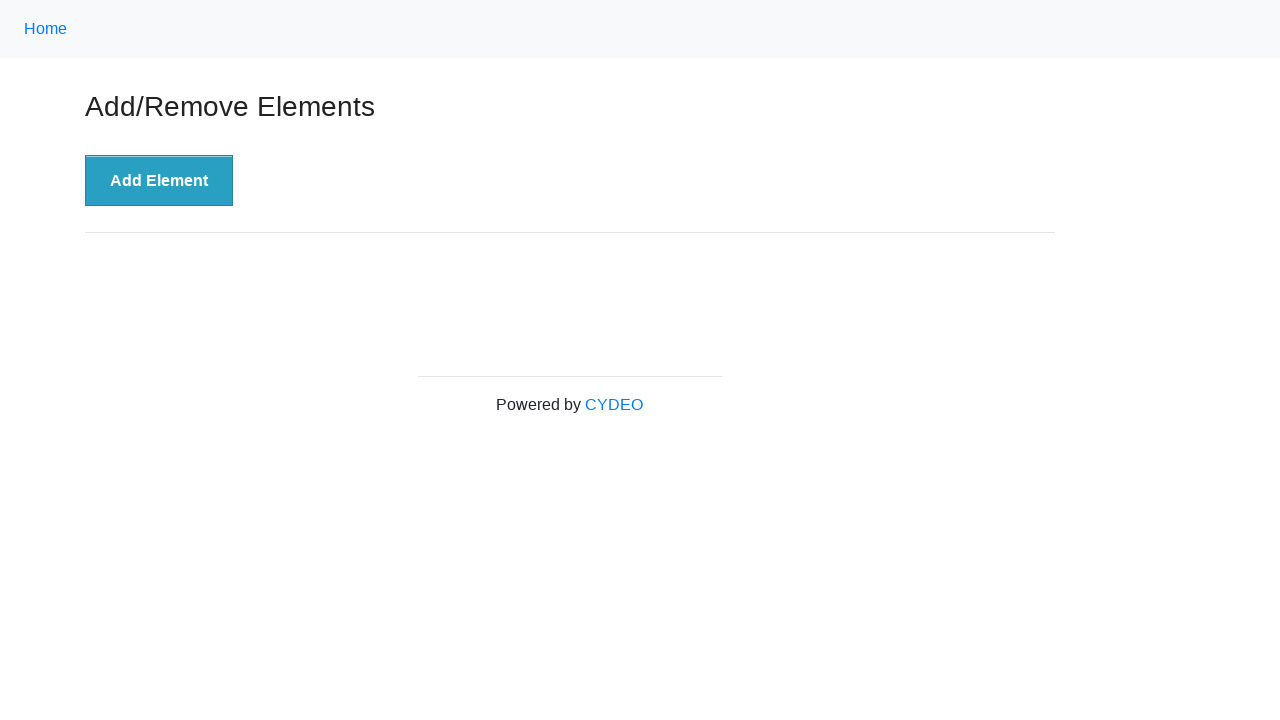

Verified that 'Delete' button is no longer visible
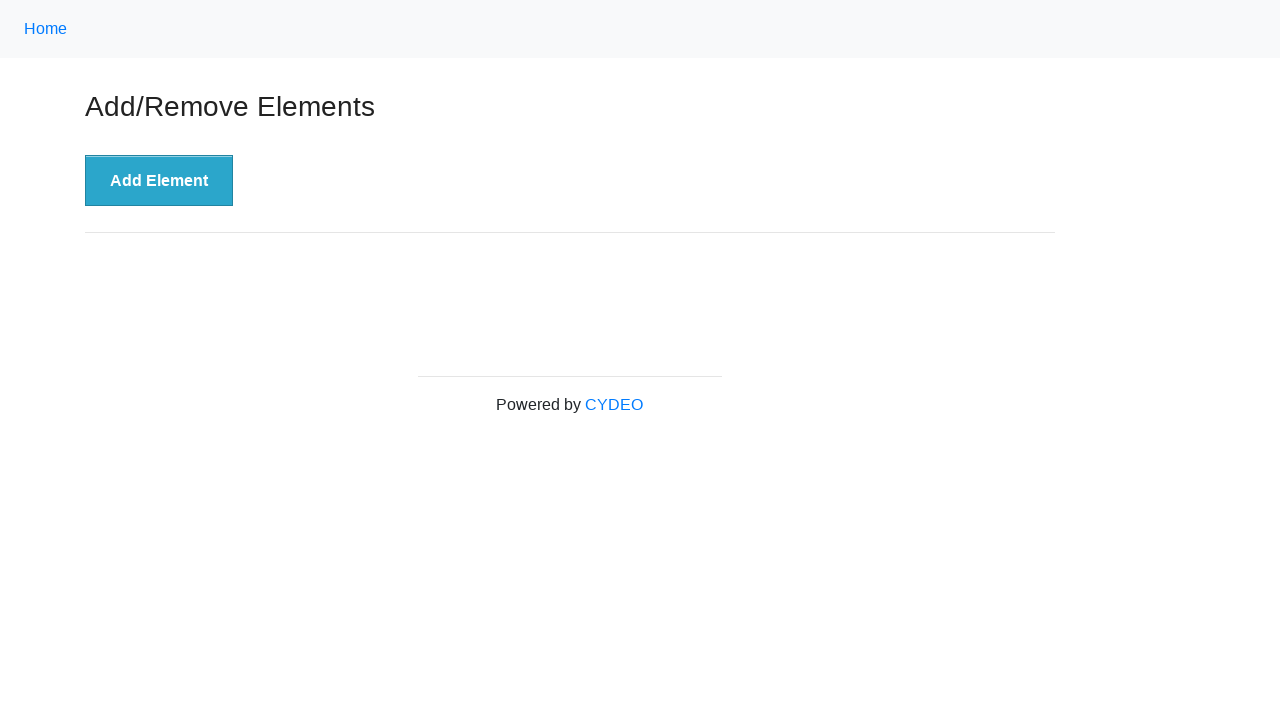

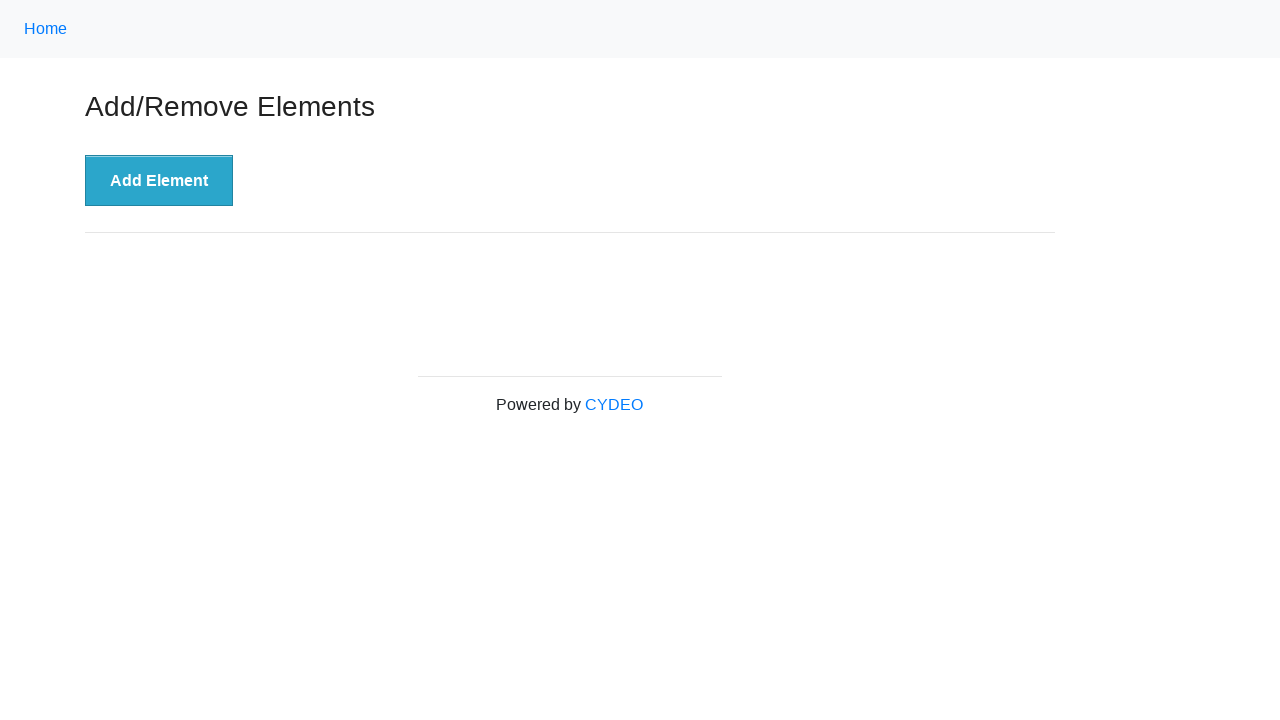